Tests that the clear completed button displays correct text after marking an item complete

Starting URL: https://demo.playwright.dev/todomvc

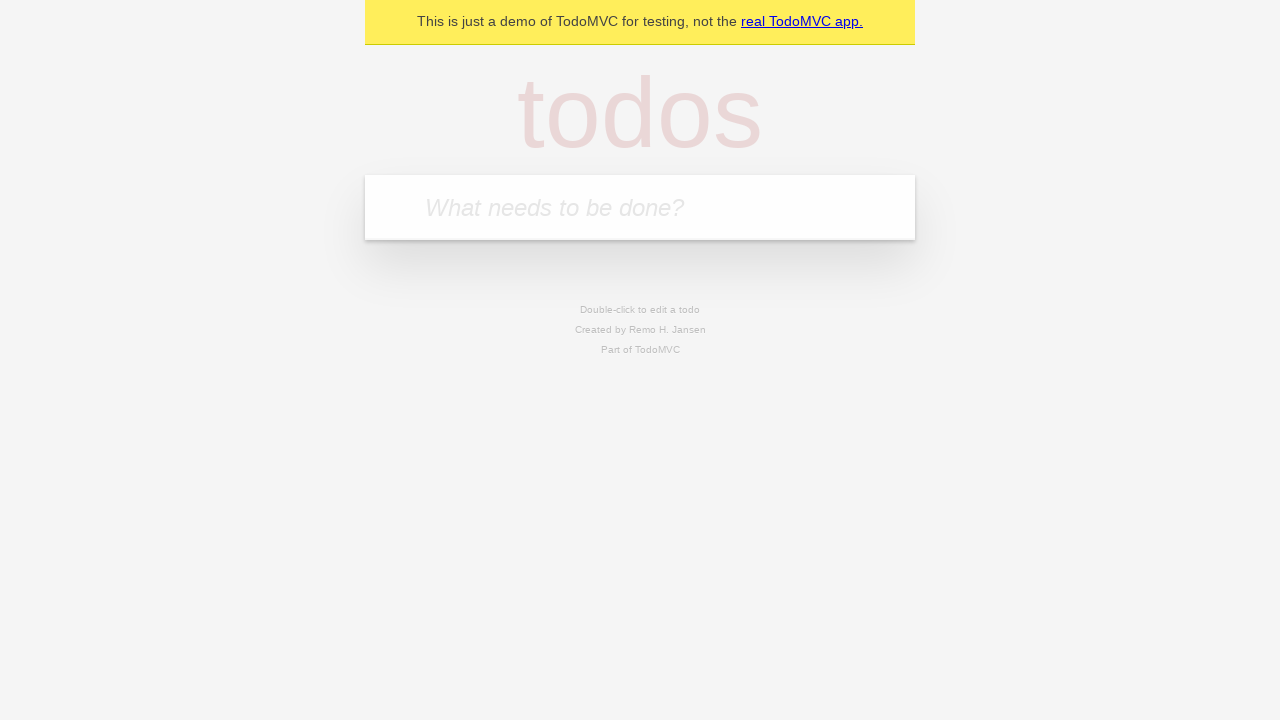

Filled new todo input with 'buy some cheese' on .new-todo
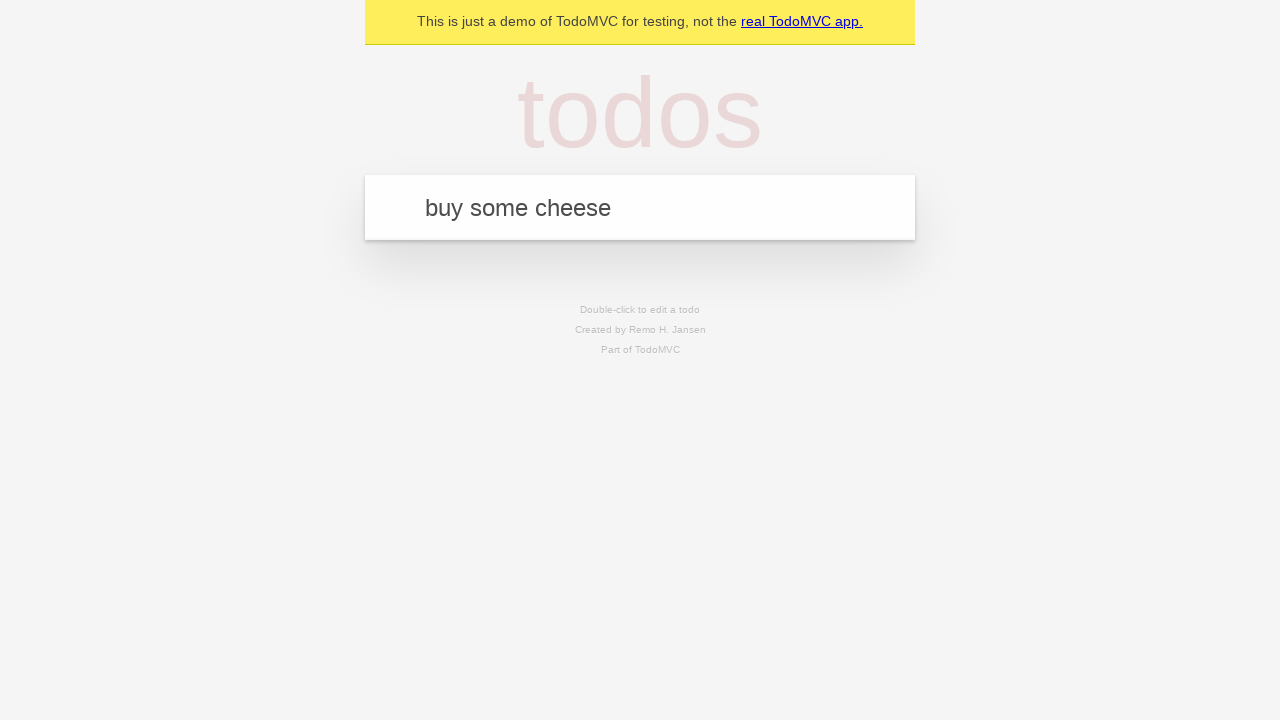

Pressed Enter to add first todo item on .new-todo
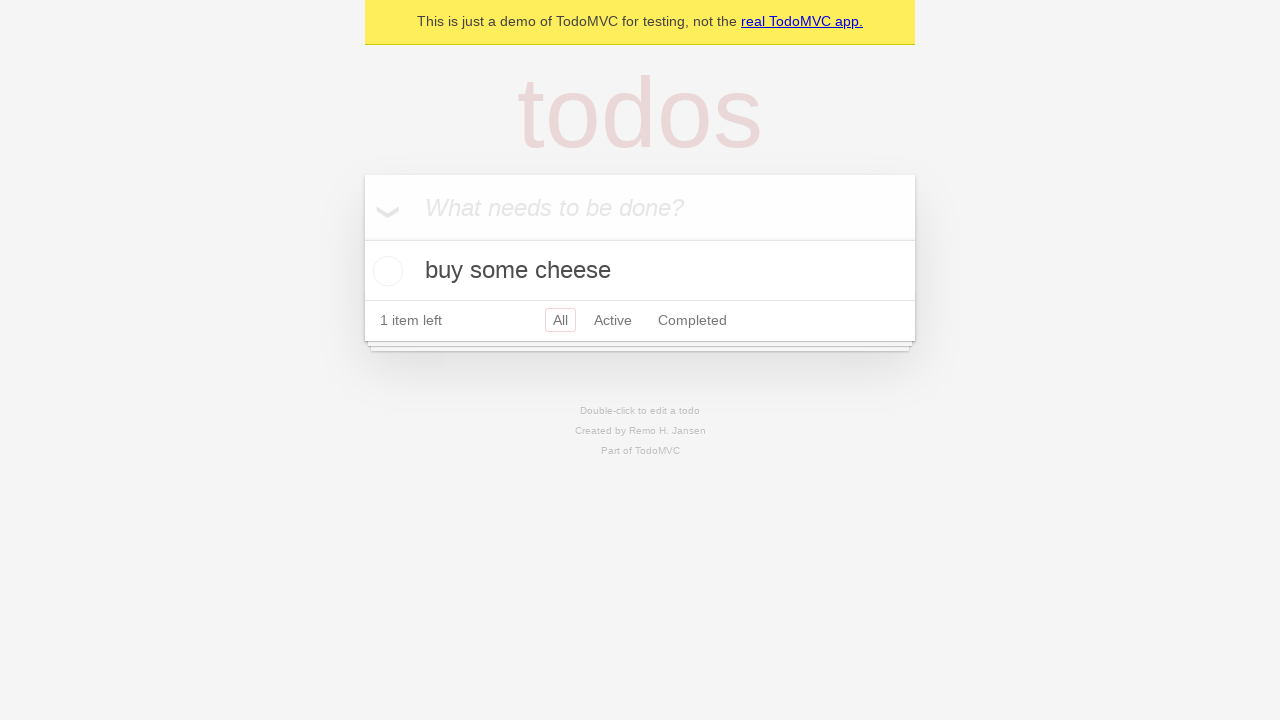

Filled new todo input with 'feed the cat' on .new-todo
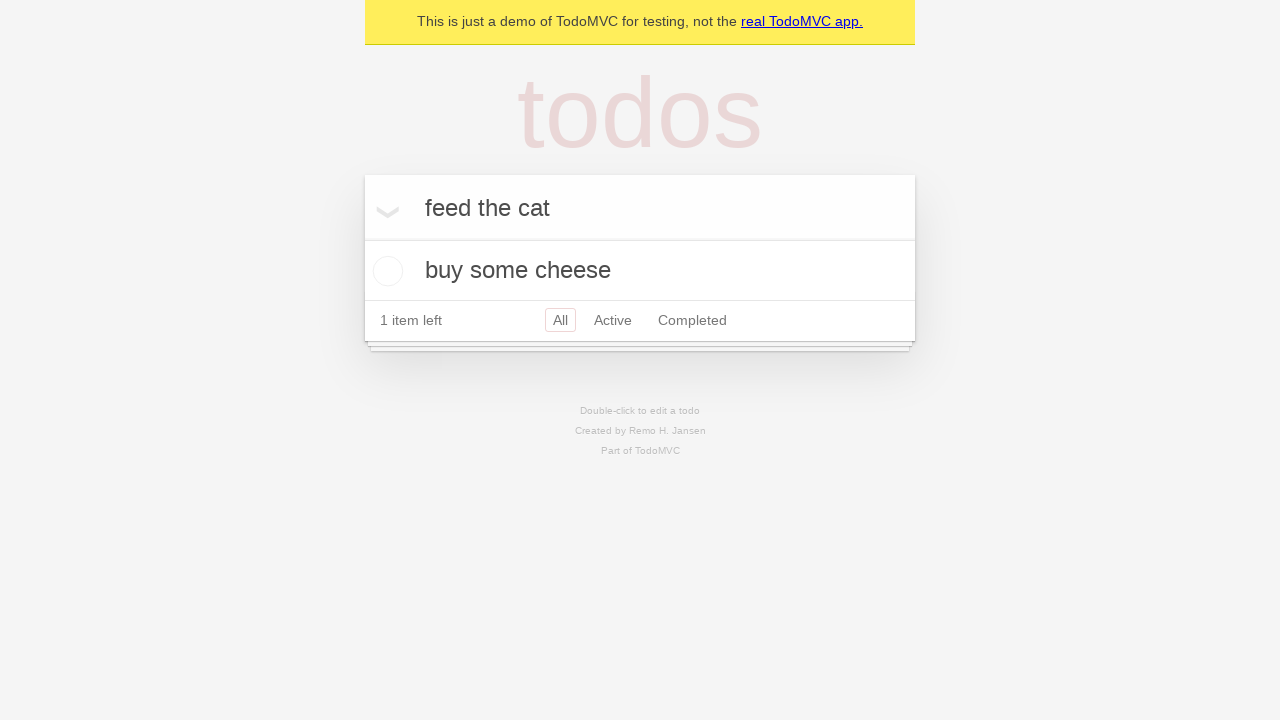

Pressed Enter to add second todo item on .new-todo
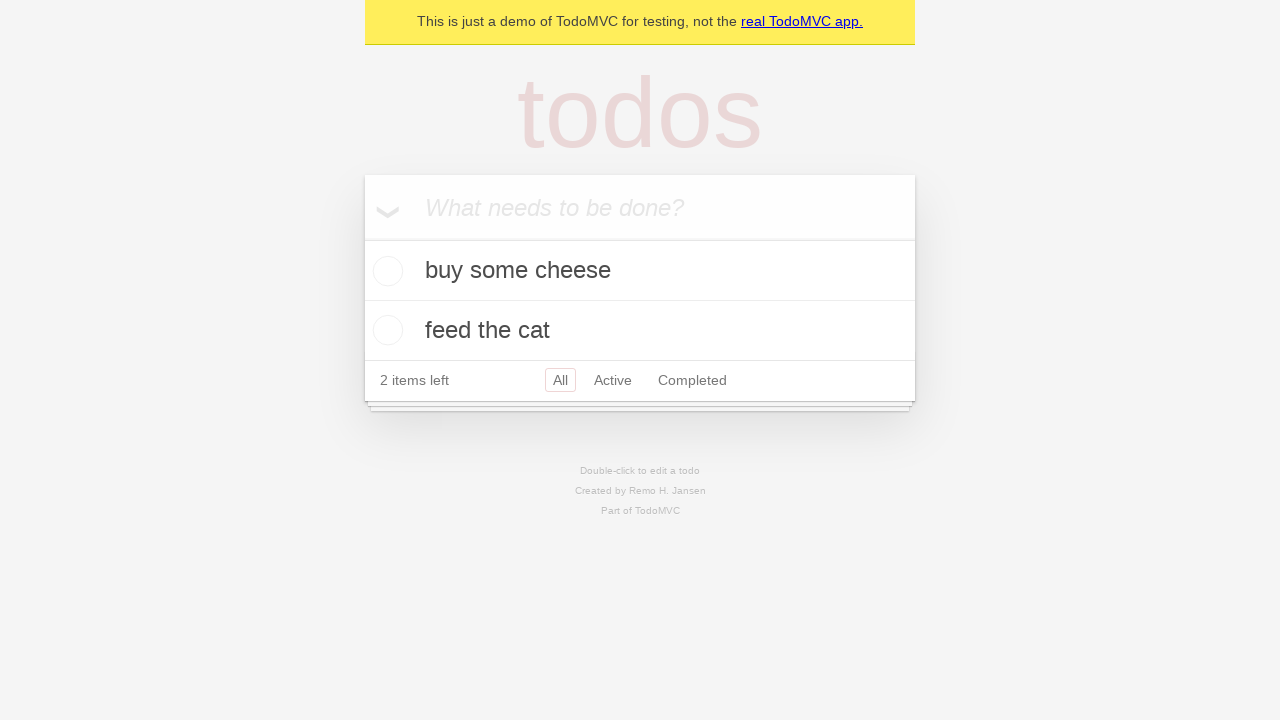

Filled new todo input with 'book a doctors appointment' on .new-todo
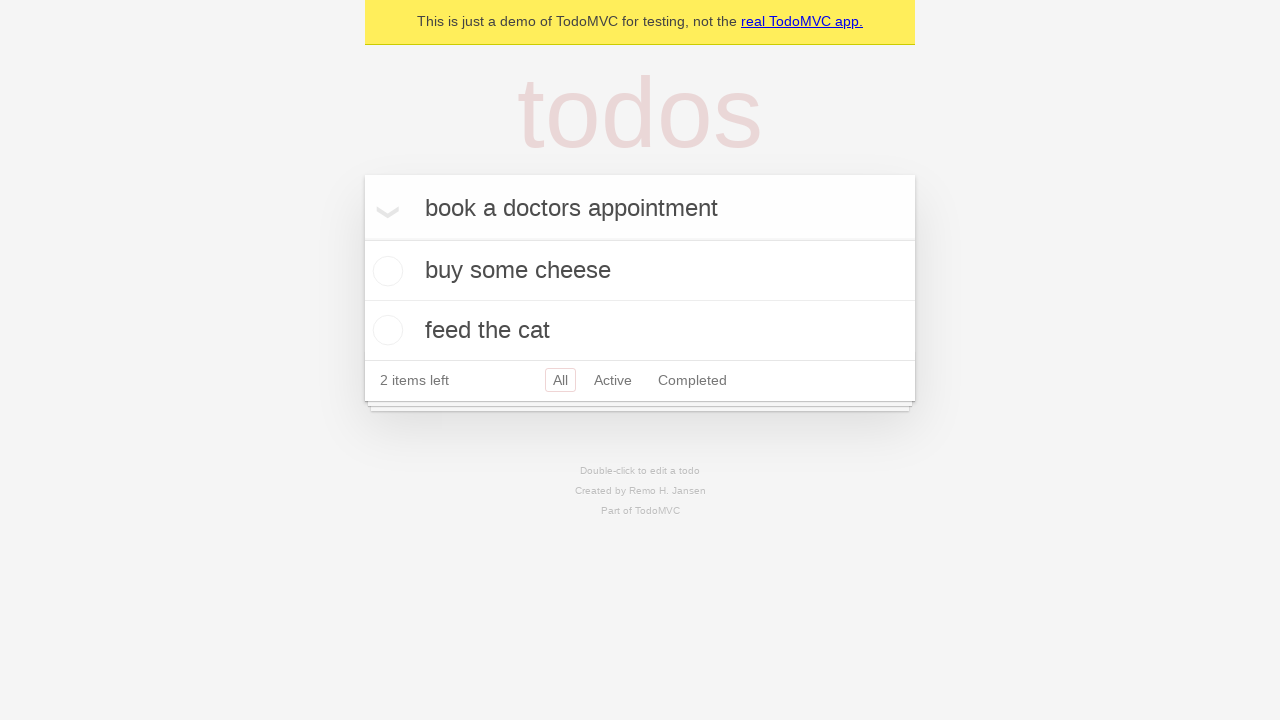

Pressed Enter to add third todo item on .new-todo
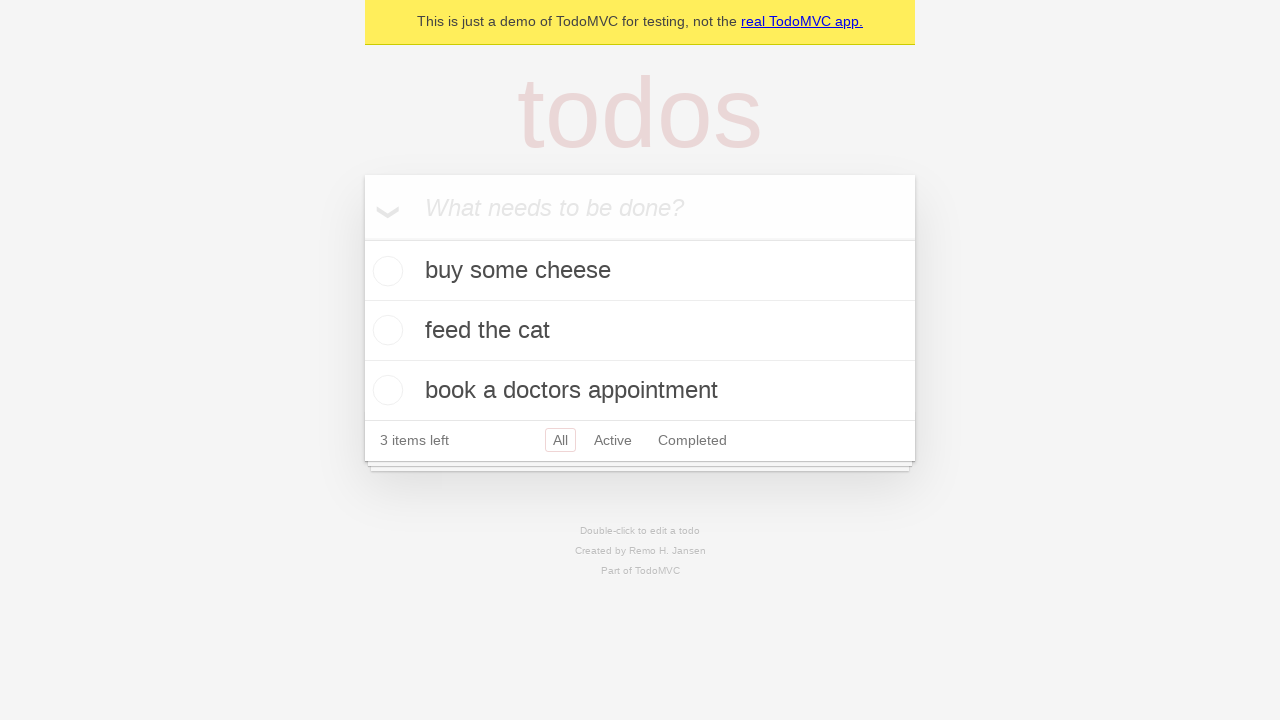

Waited for all three todo items to load
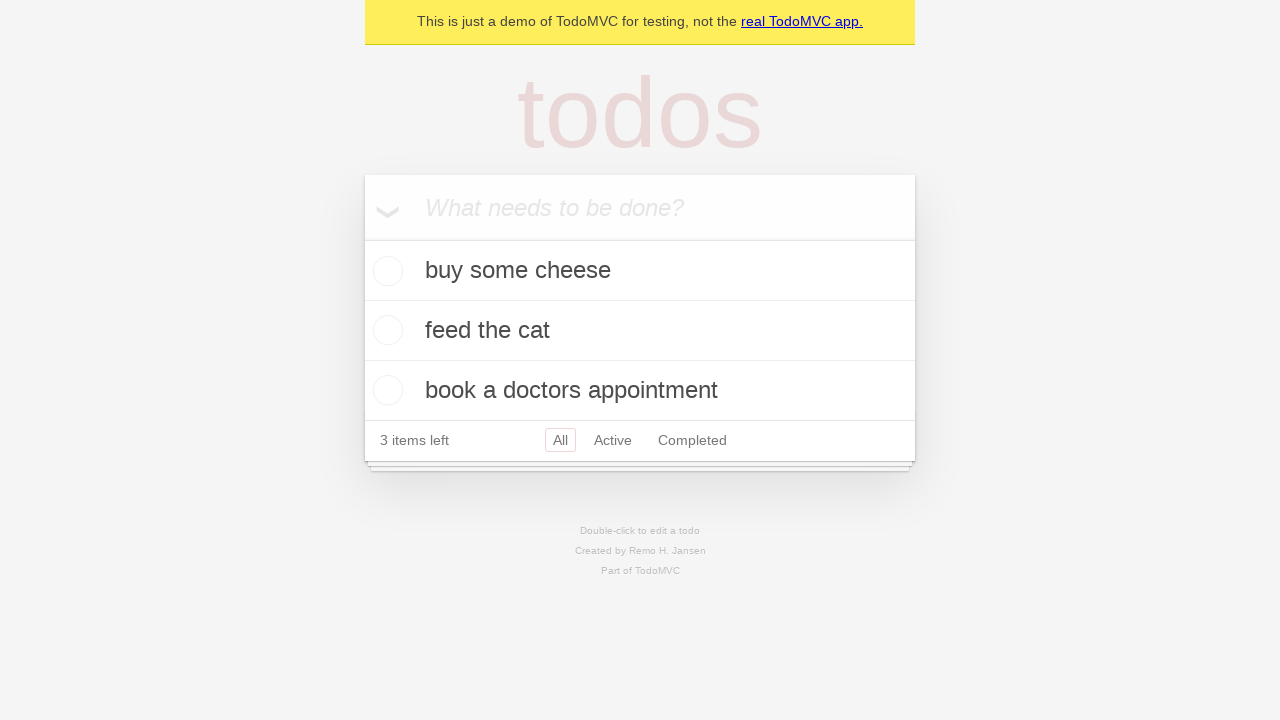

Marked first todo item as complete at (385, 271) on .todo-list li .toggle >> nth=0
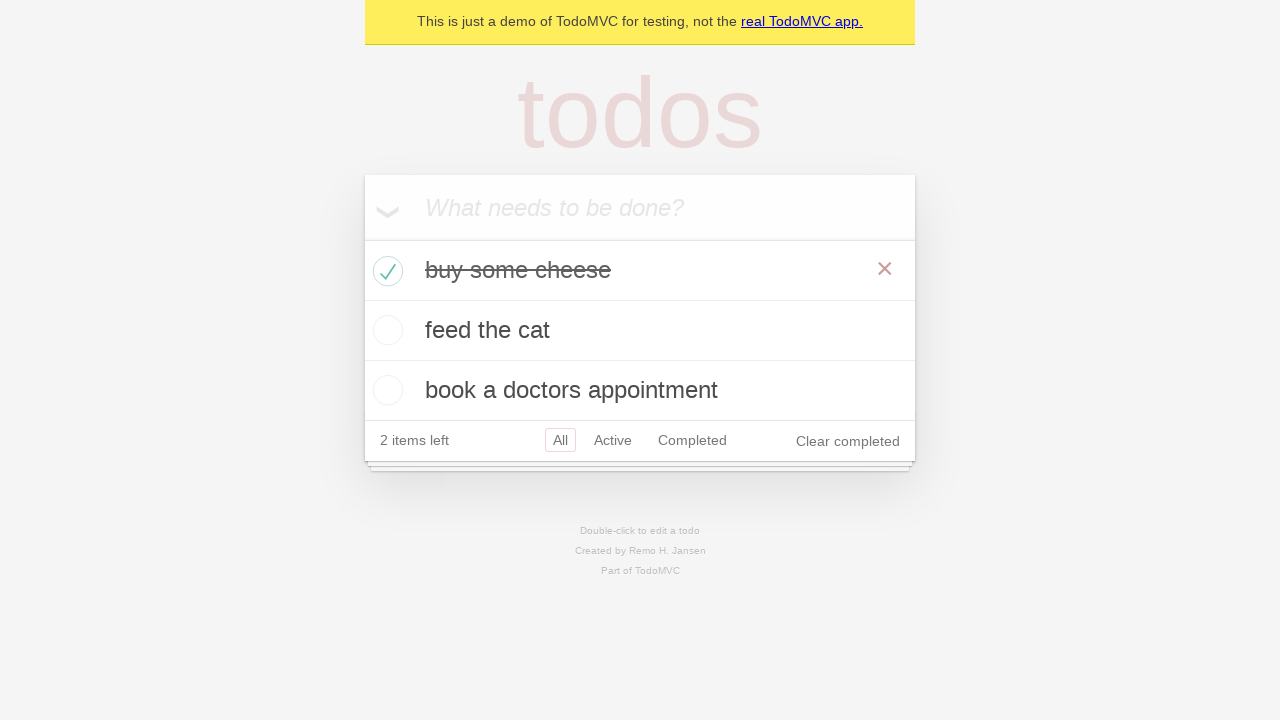

Clear completed button appeared after marking item complete
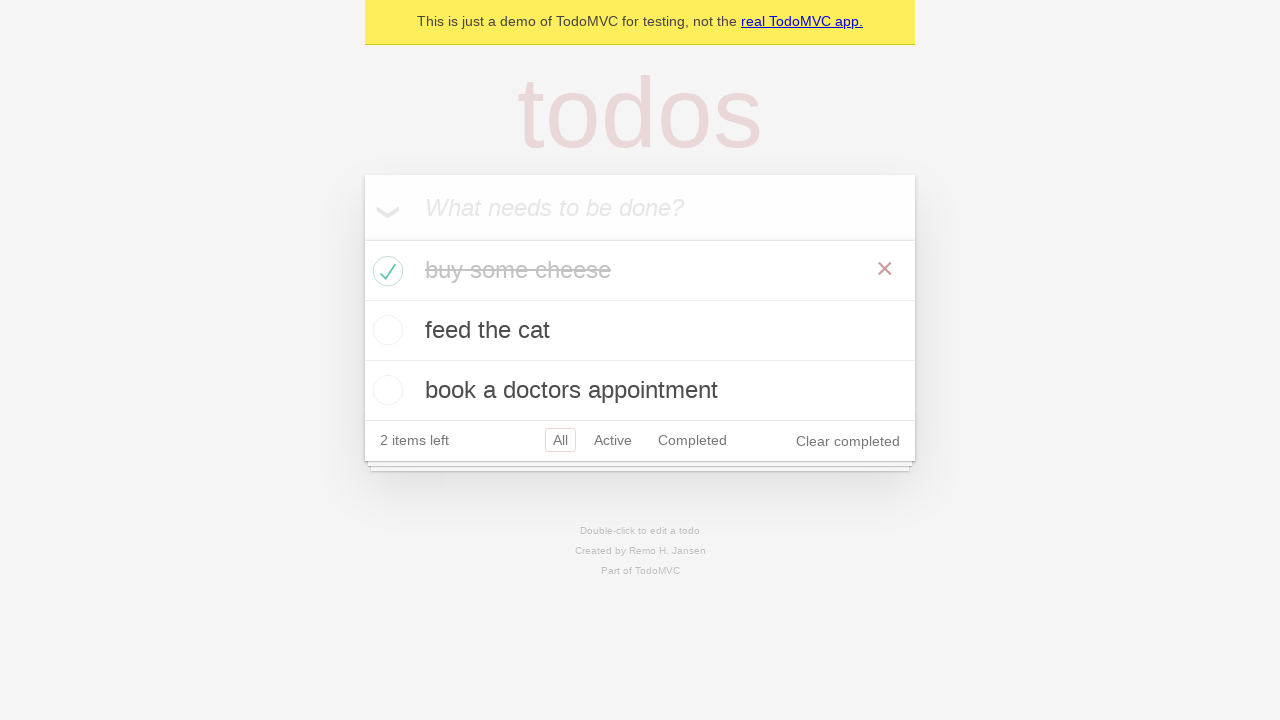

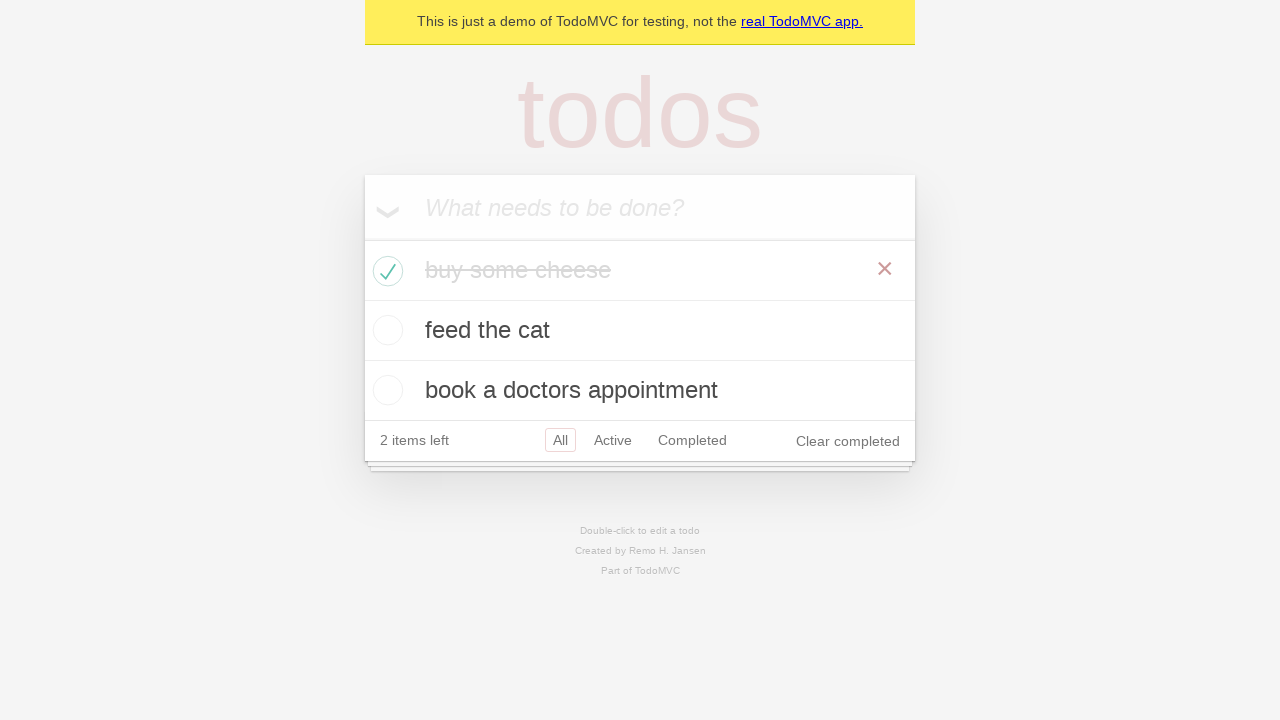